Tests drag-and-drop functionality on jQueryUI demo page by switching to an iframe and dragging a source element onto a target drop zone.

Starting URL: https://jqueryui.com/droppable/

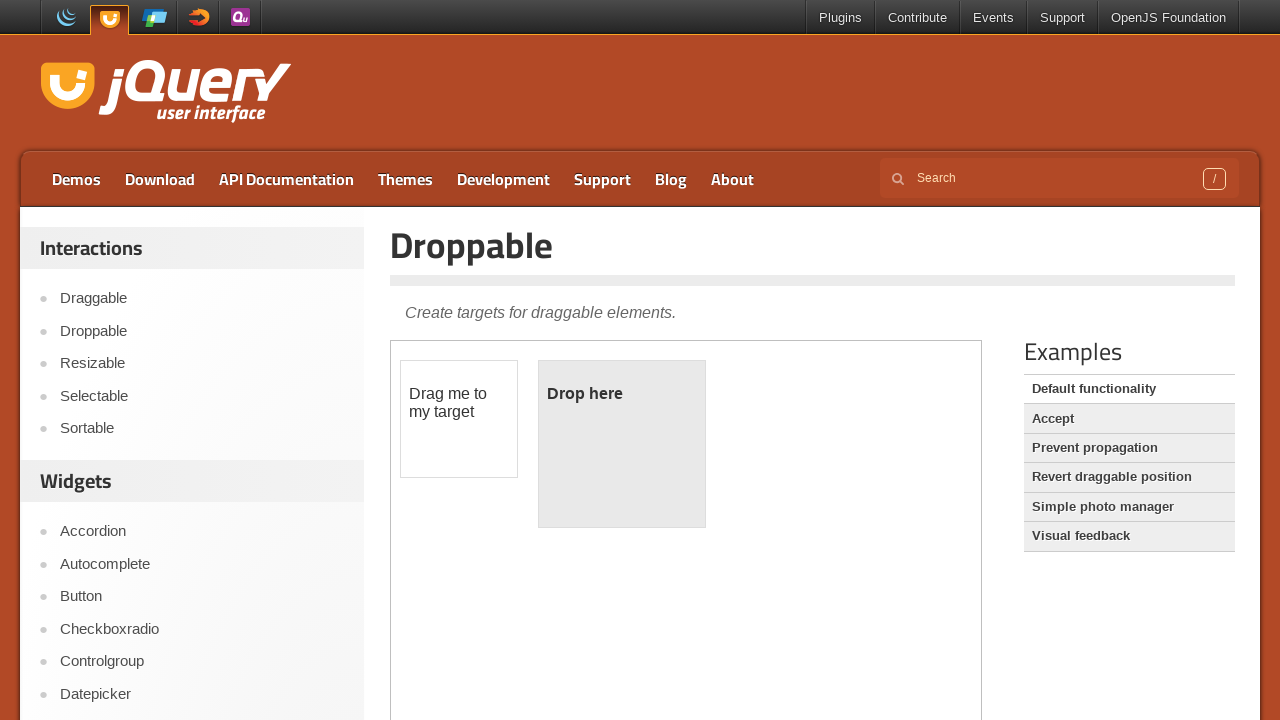

Navigated to jQueryUI droppable demo page
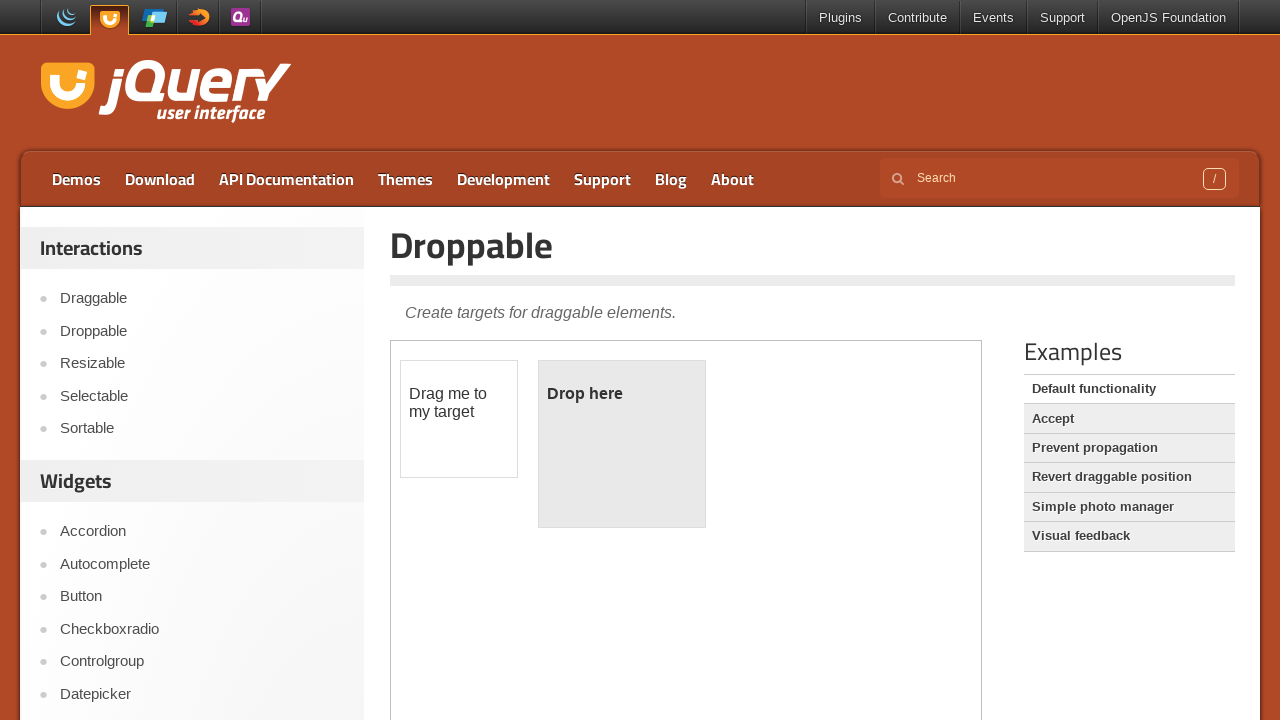

Located demo iframe for drag-and-drop test
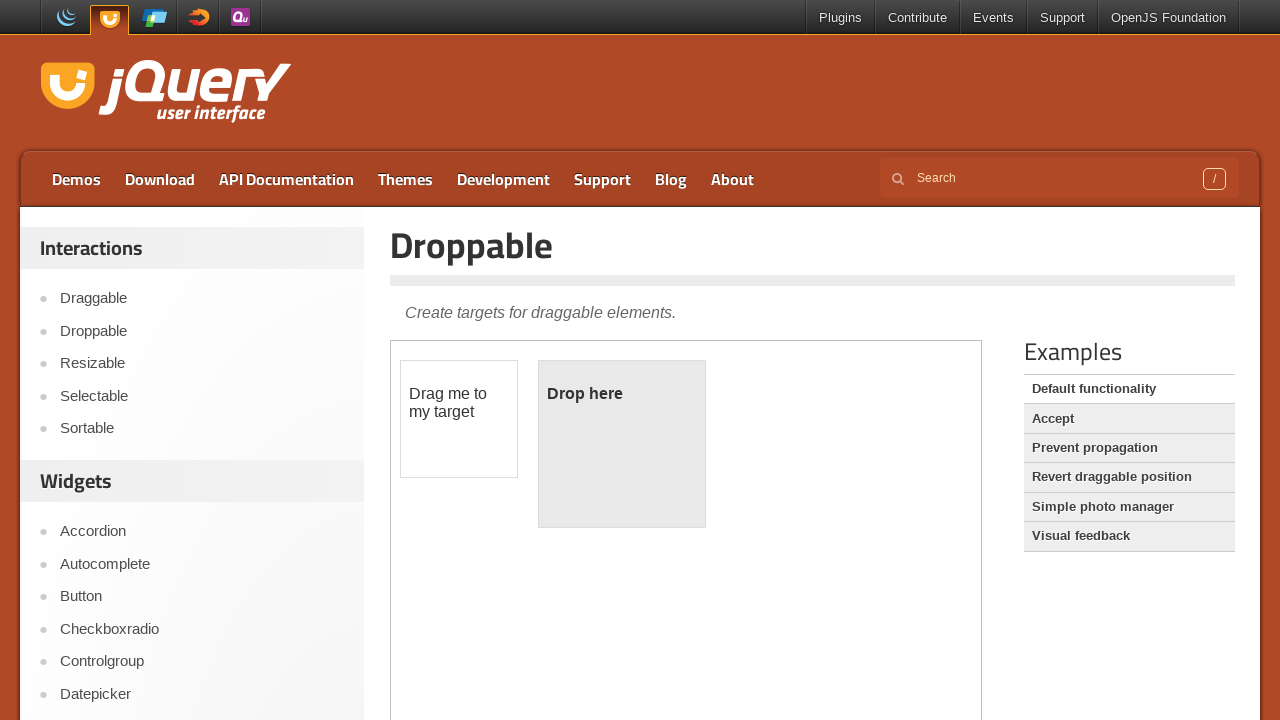

Located draggable source element
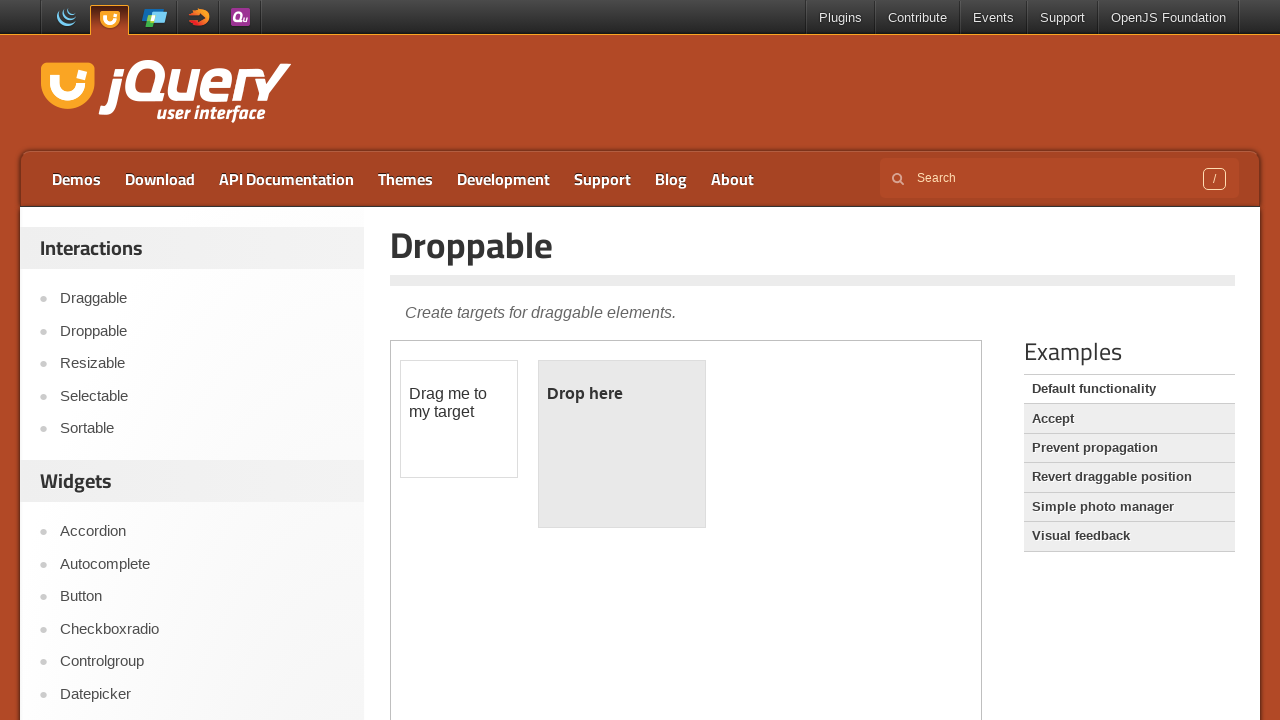

Located droppable target zone
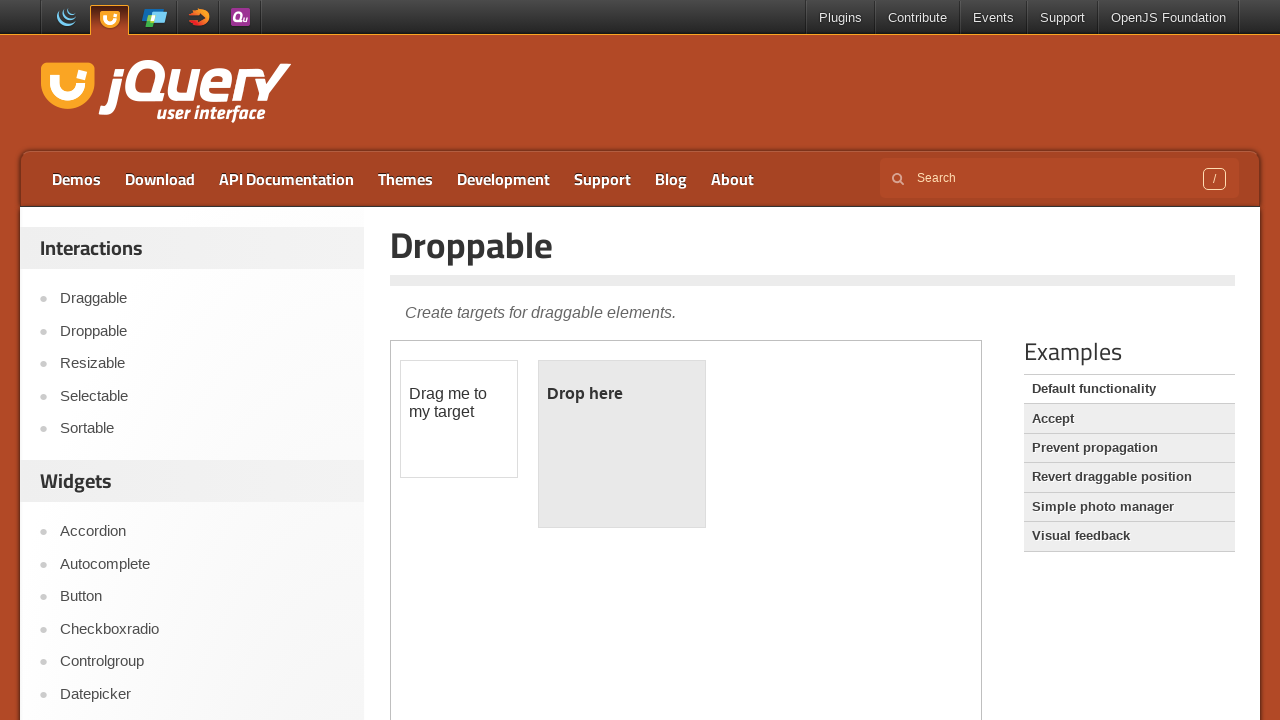

Dragged source element onto target drop zone at (622, 444)
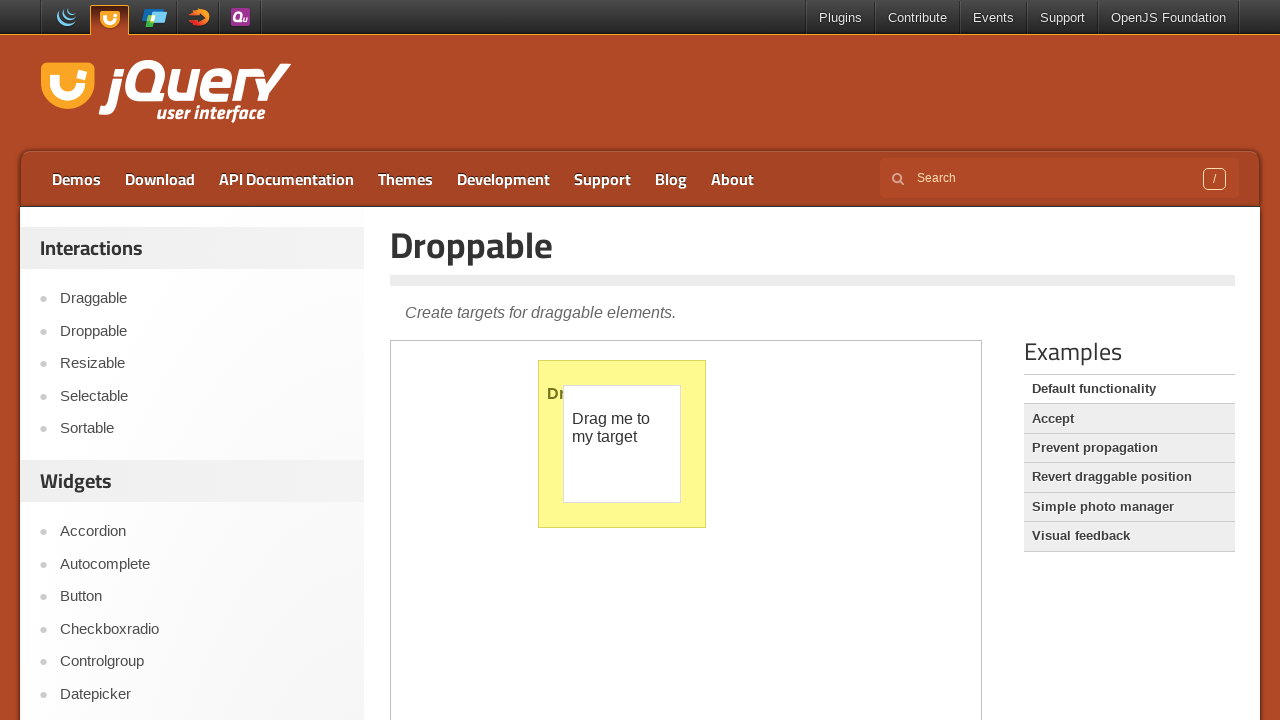

Verified drop was successful - droppable element now contains 'Dropped!' text
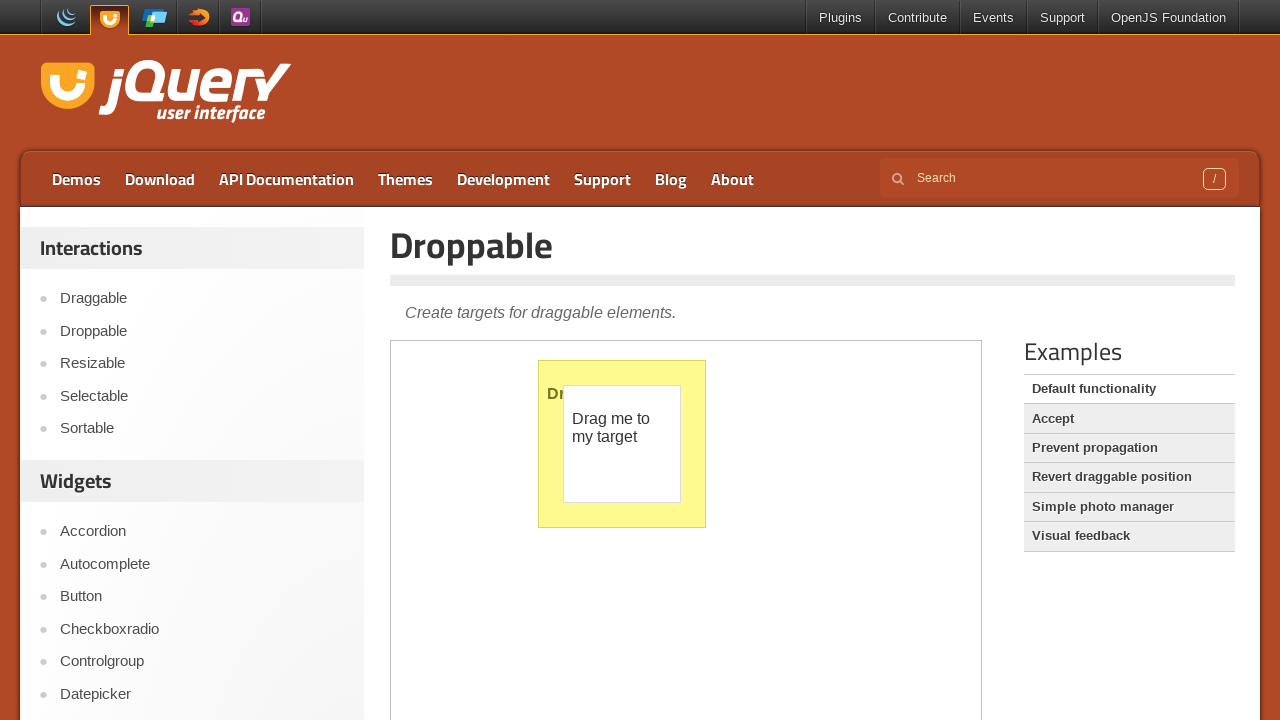

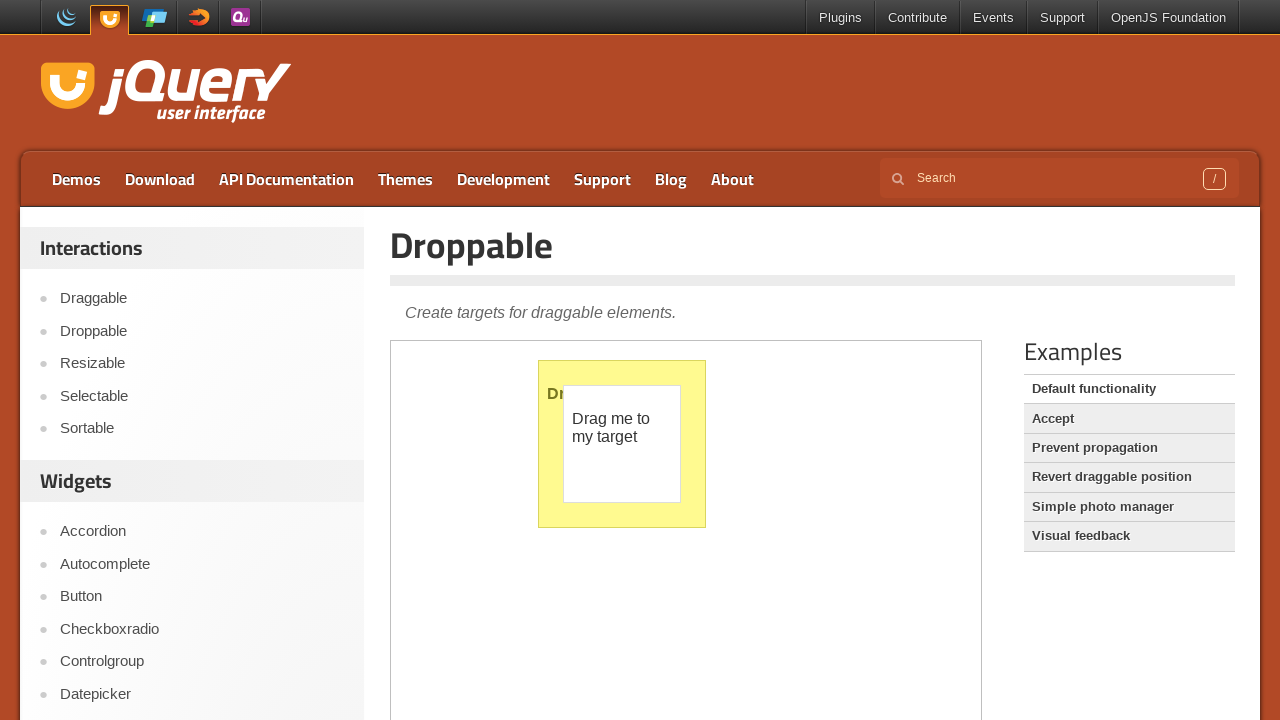